Tests clicking a button that appears after a delay and verifies the success message

Starting URL: http://suninjuly.github.io/wait1.html

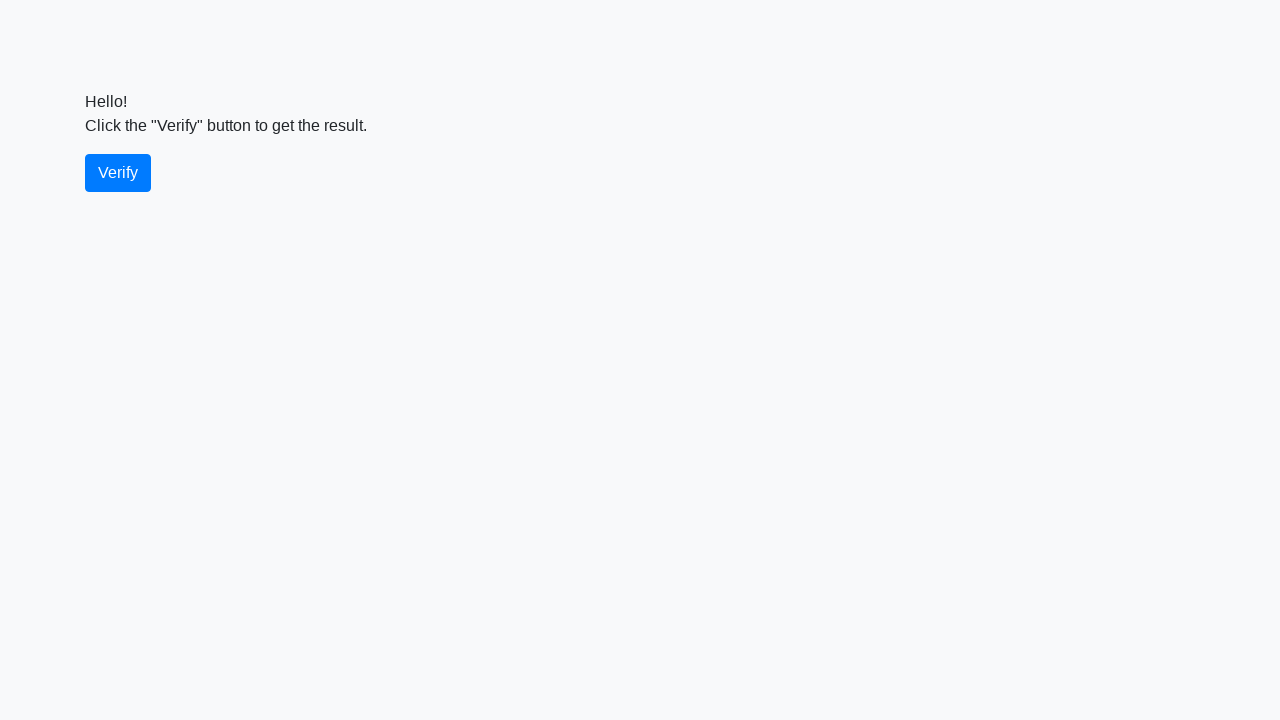

Navigated to test page http://suninjuly.github.io/wait1.html
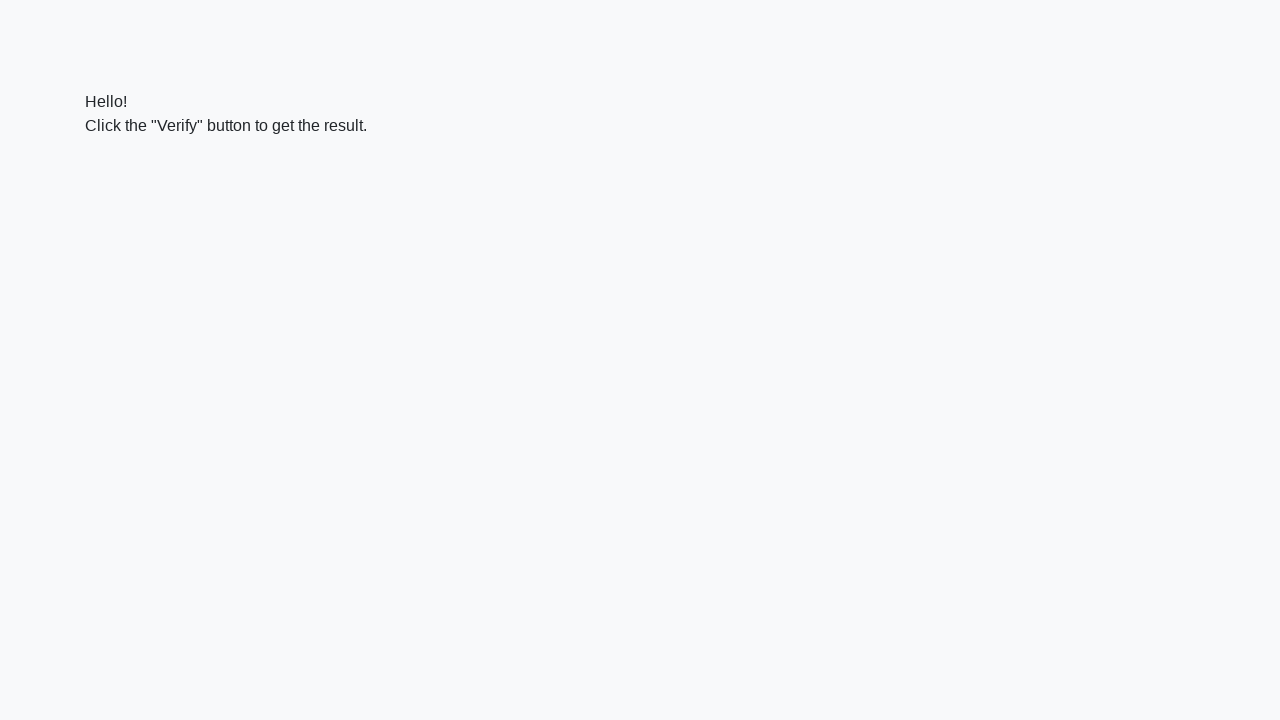

Clicked the verify button at (118, 173) on #verify
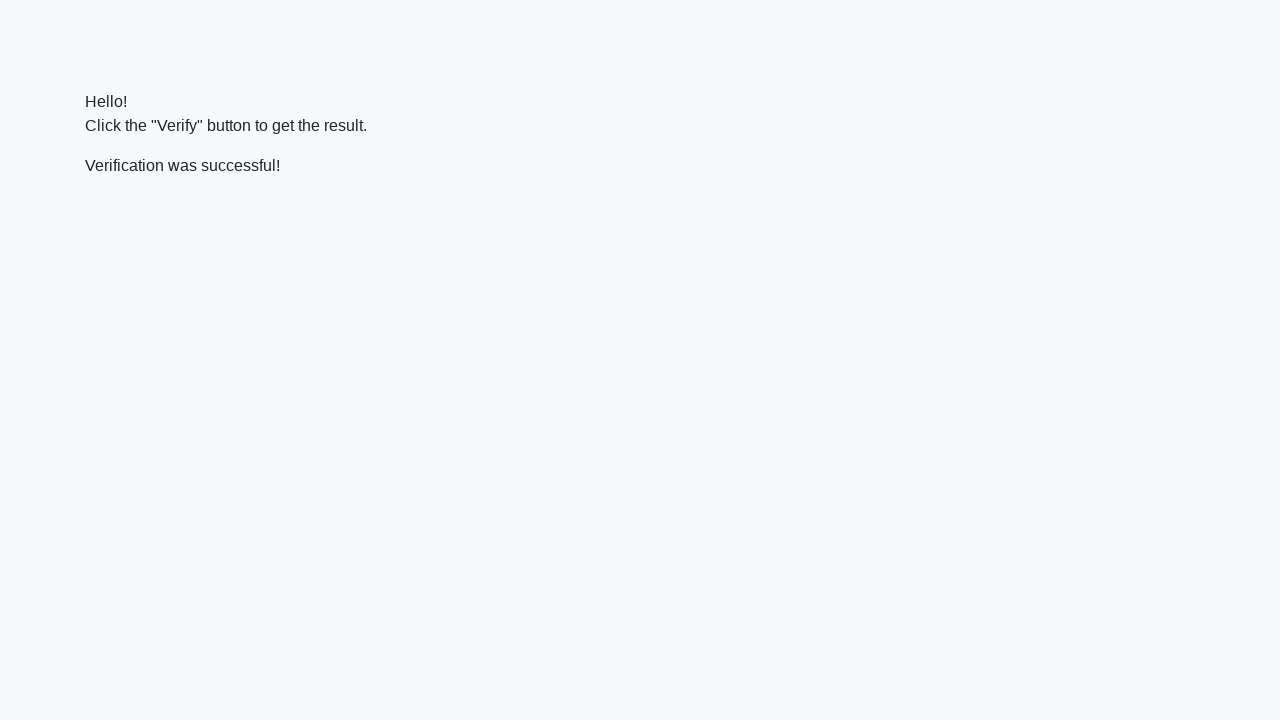

Success message element appeared
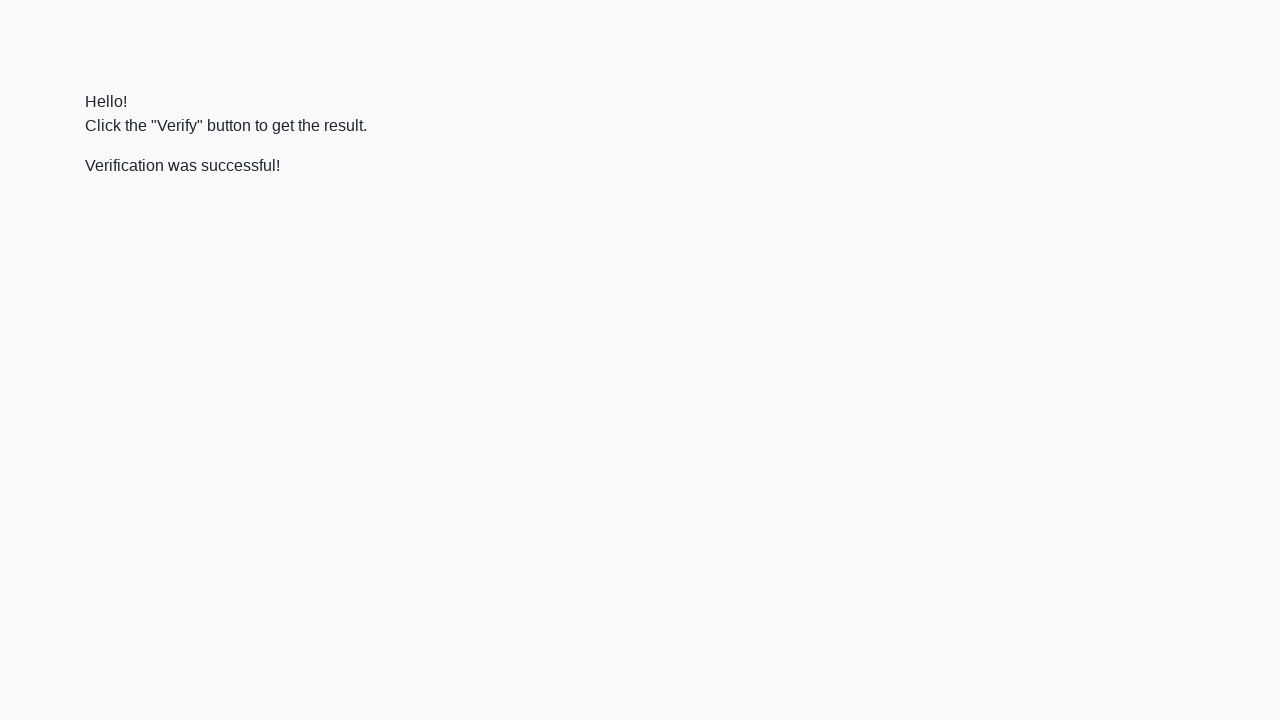

Located the success message element
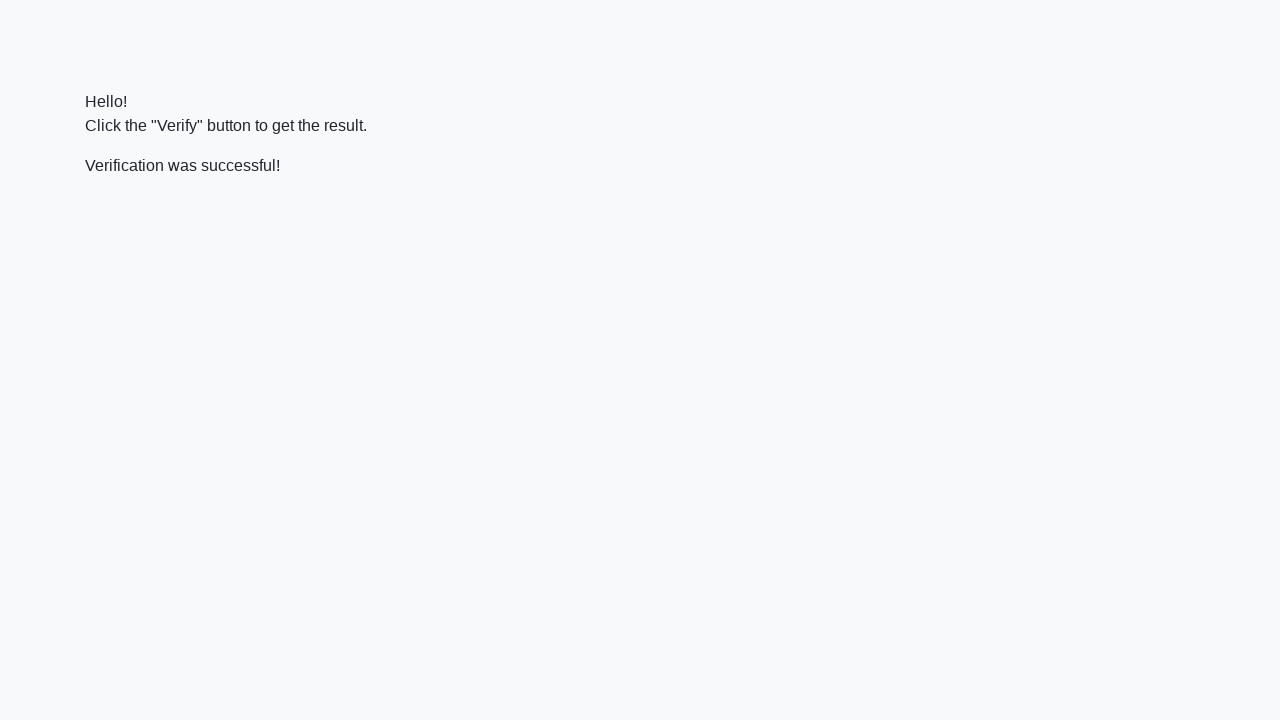

Verified that success message contains 'successful'
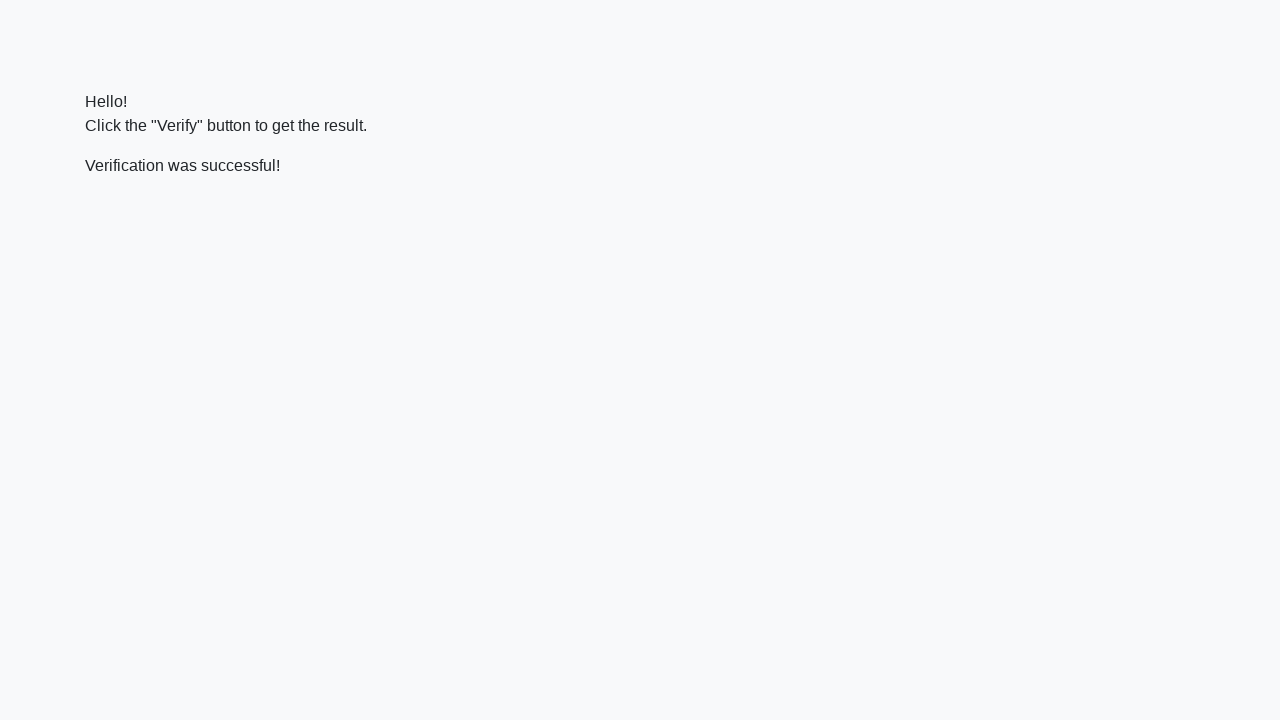

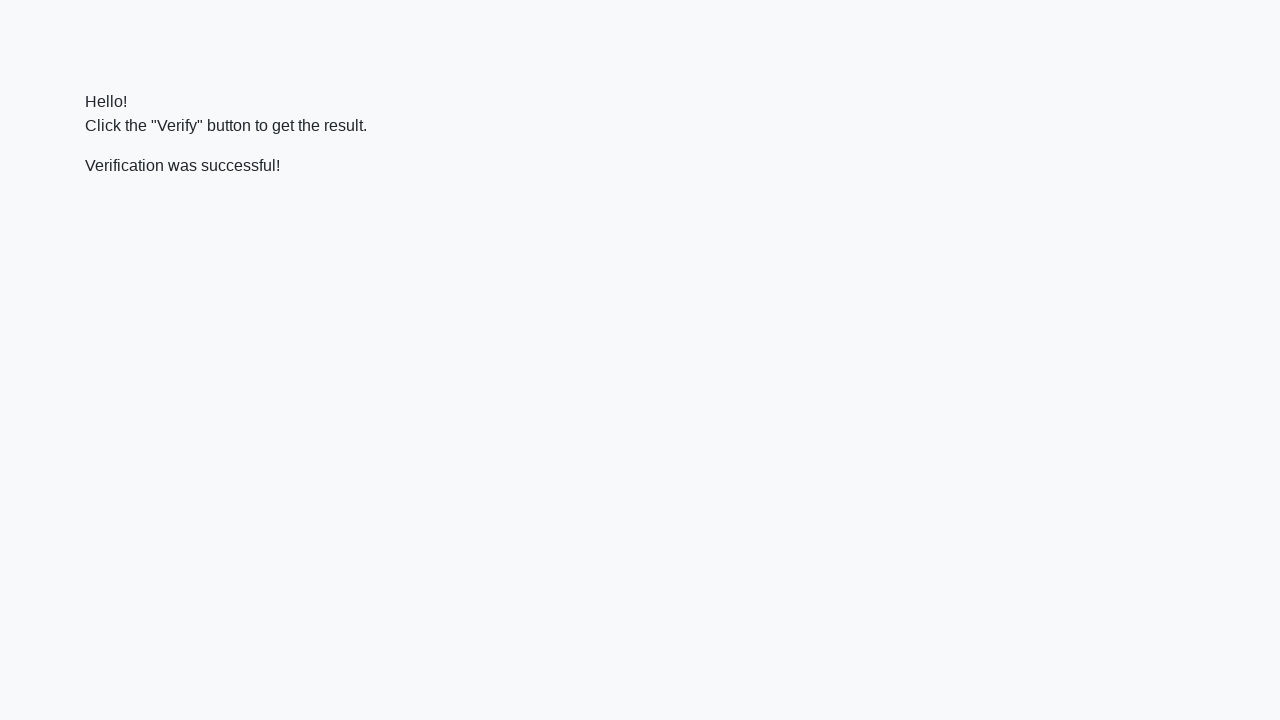